Tests window handling functionality by opening multiple new windows and tabs, switching between them, and closing specific windows

Starting URL: https://www.hyrtutorials.com/p/window-handles-practice.html

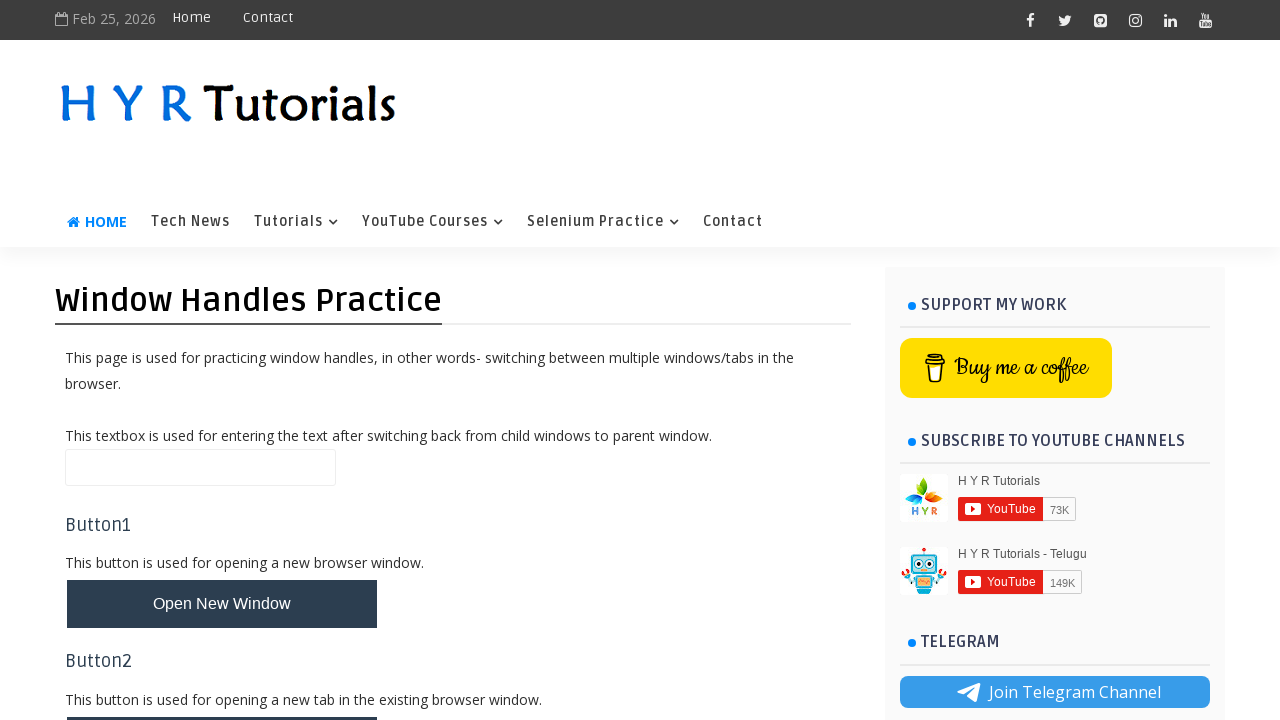

Clicked button to open a new window at (222, 604) on xpath=//button[@id='newWindowBtn']
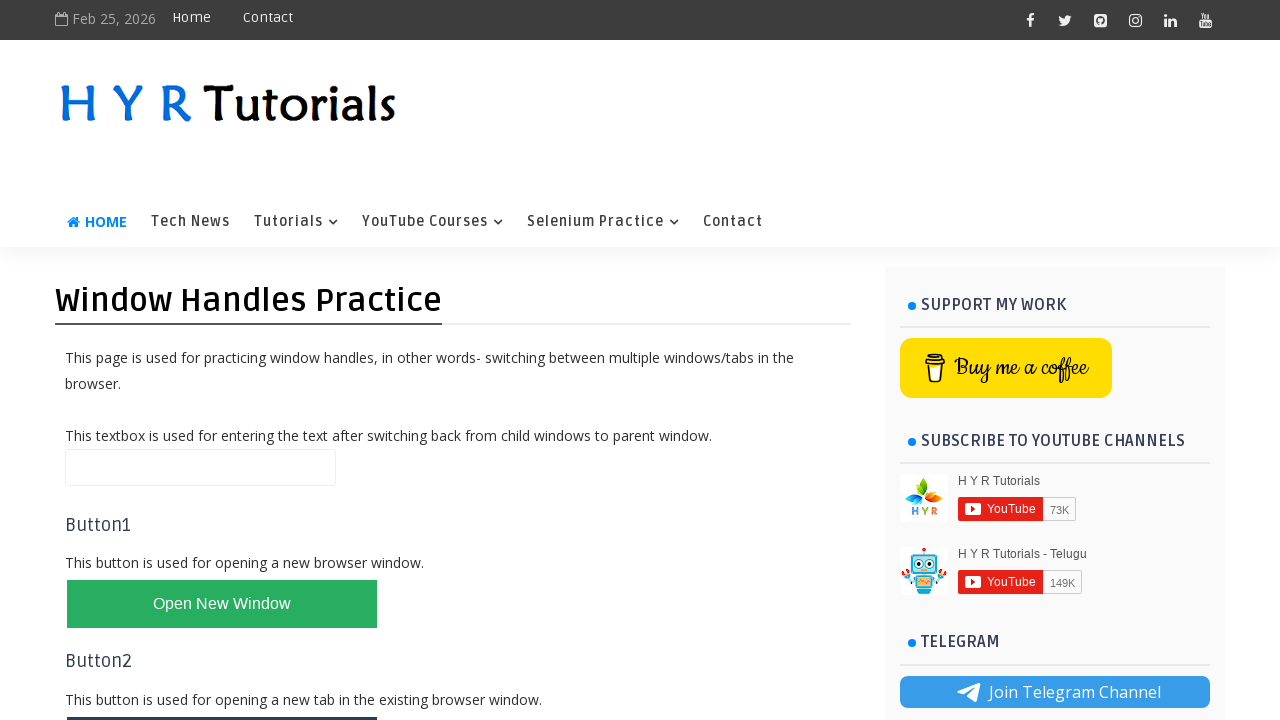

Clicked button to open a new tab at (222, 696) on xpath=//button[@id='newTabBtn']
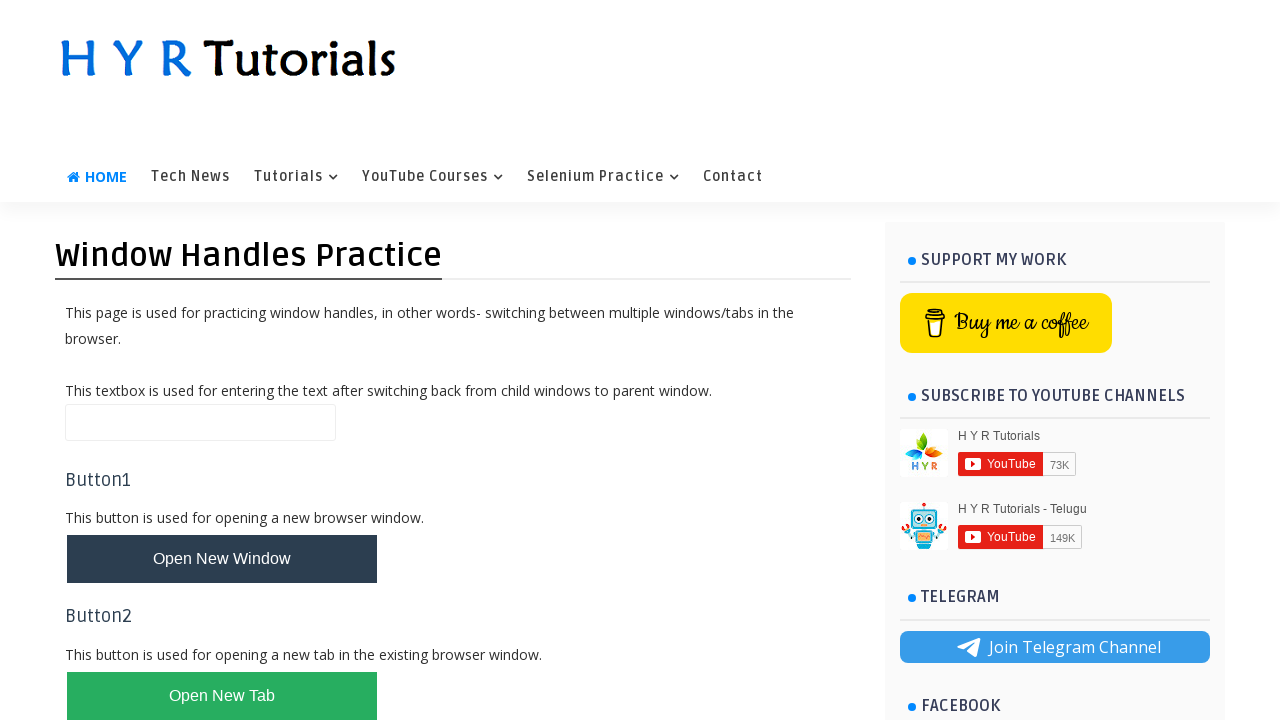

Clicked button to open multiple windows at (222, 362) on xpath=//button[@id='newWindowsBtn']
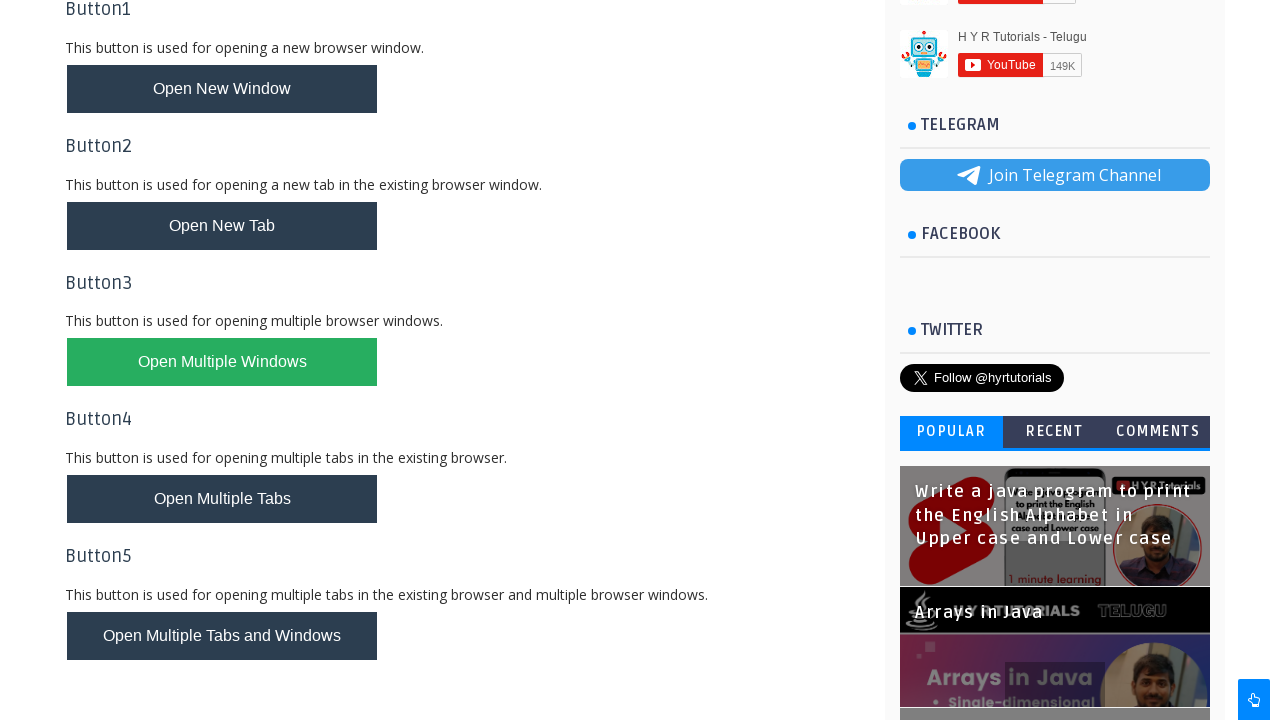

Clicked button to open multiple tabs at (222, 499) on xpath=//button[@id='newTabsBtn']
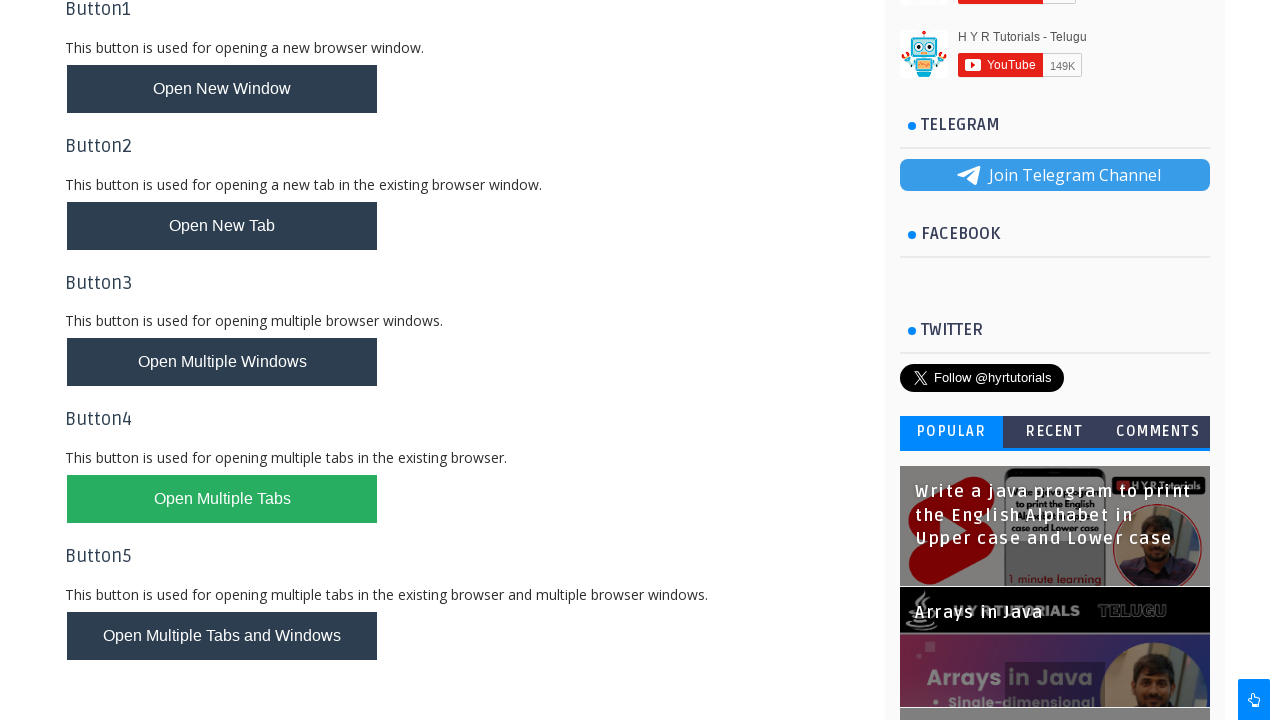

Retrieved all open pages/tabs - total count: 7
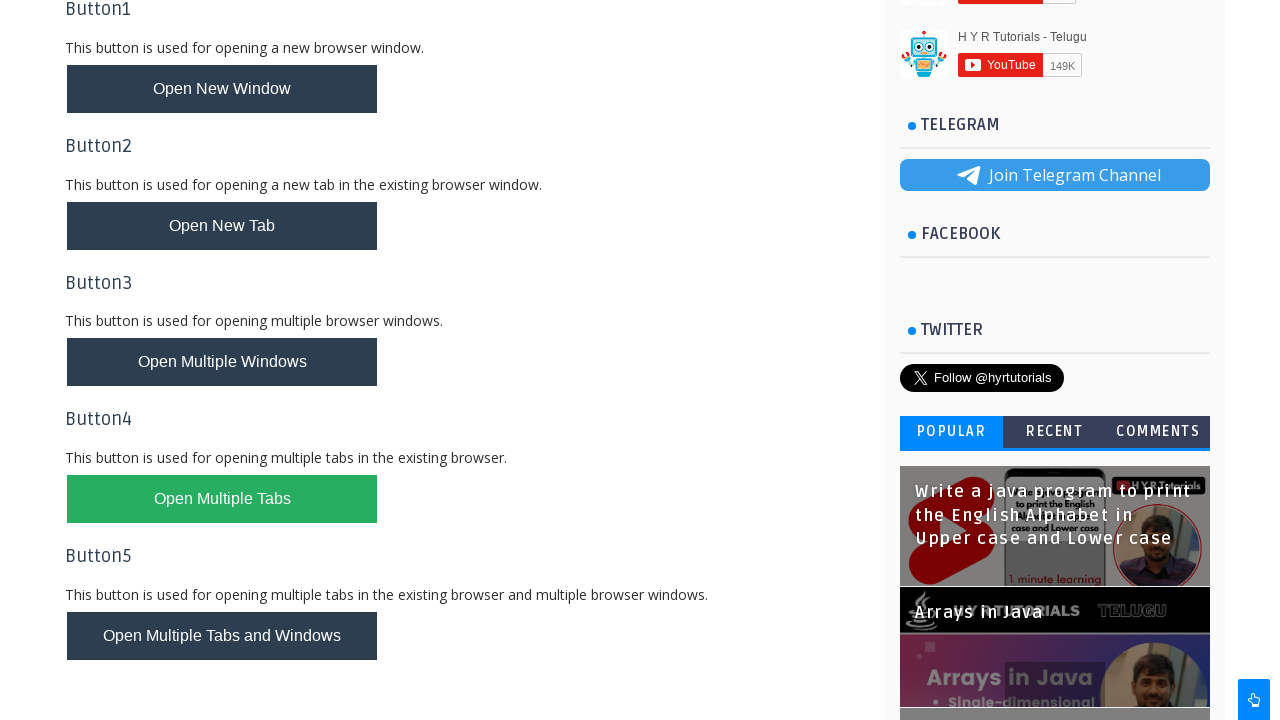

Closed the second window/tab
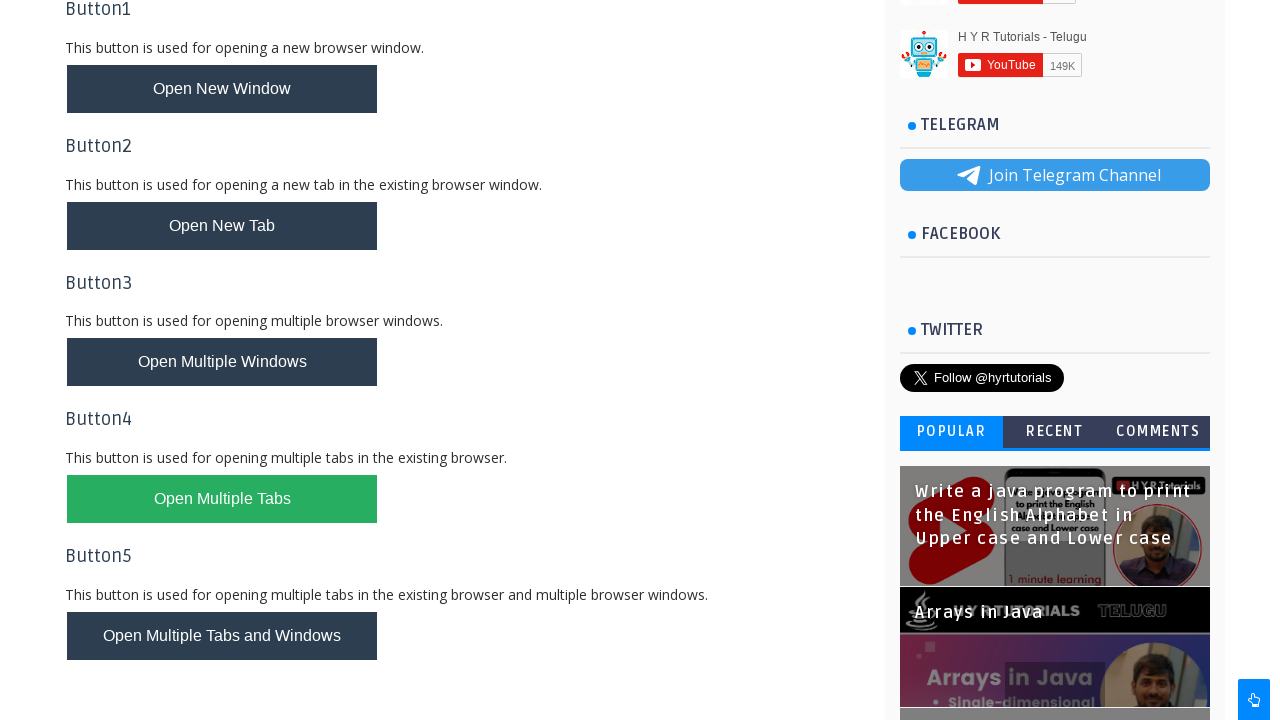

Switched to the third window/tab
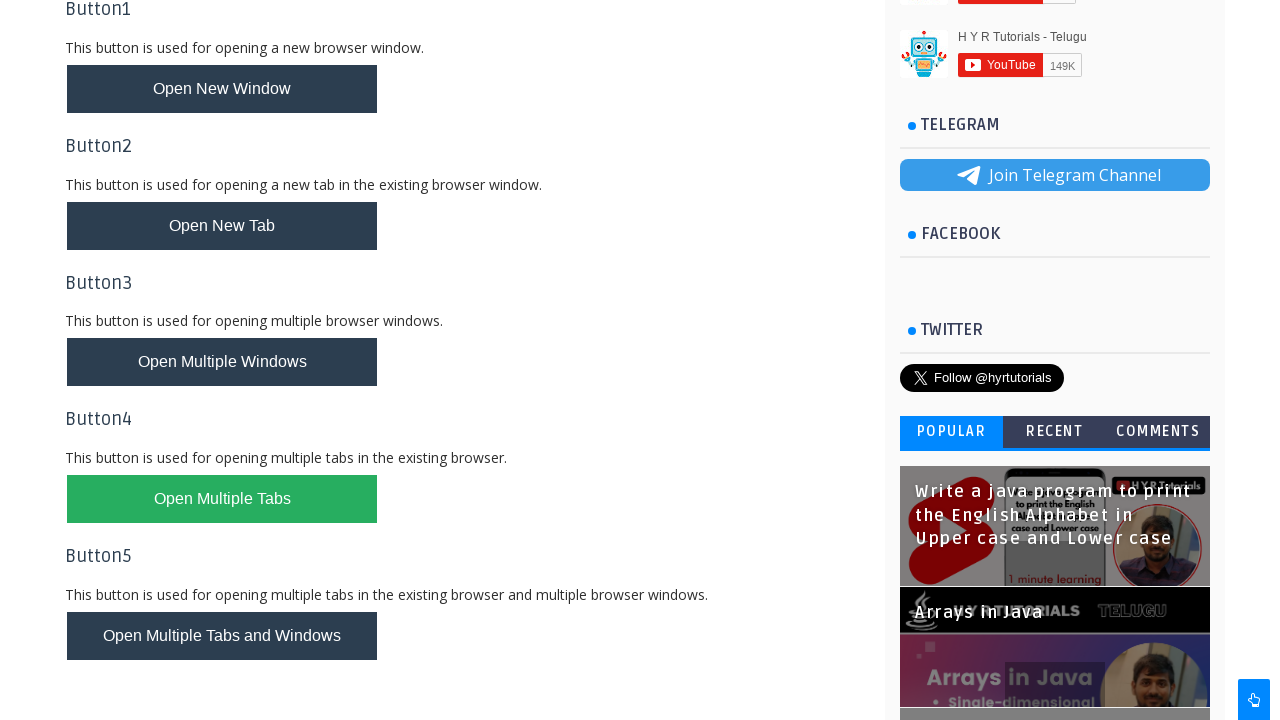

Retrieved URL of third window/tab: https://www.hyrtutorials.com/p/alertsdemo.html
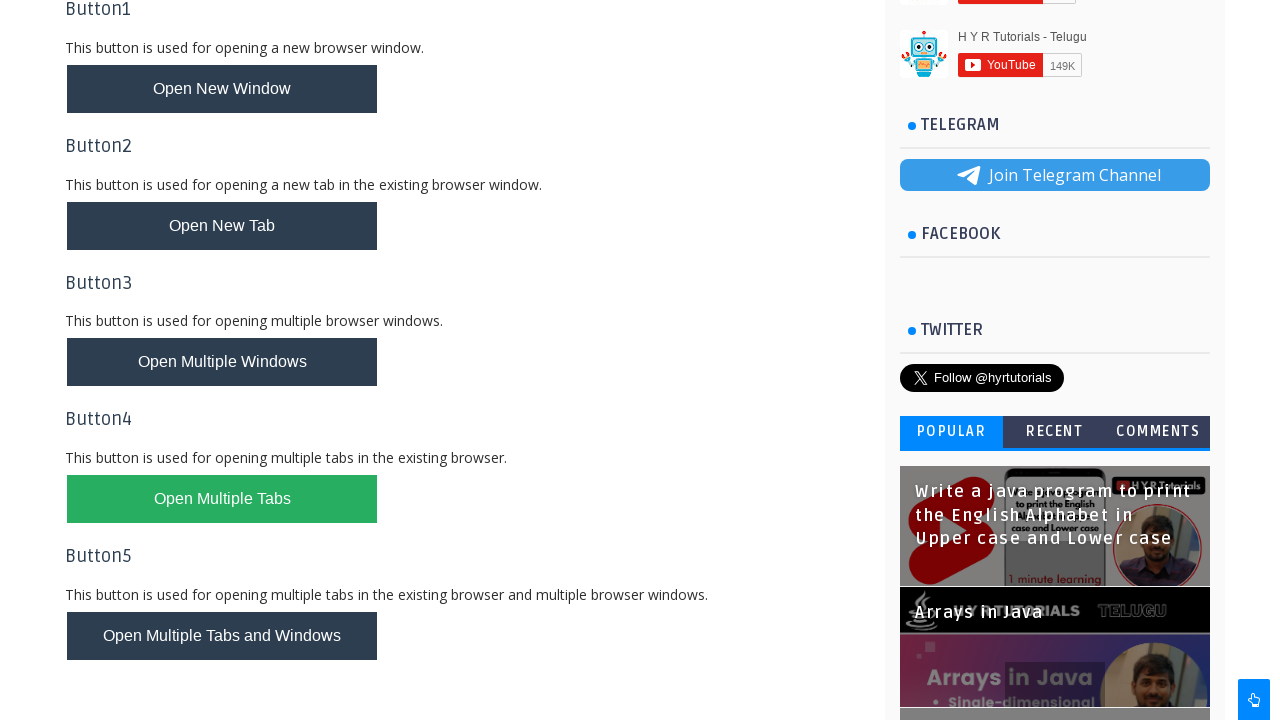

Switched back to the original page
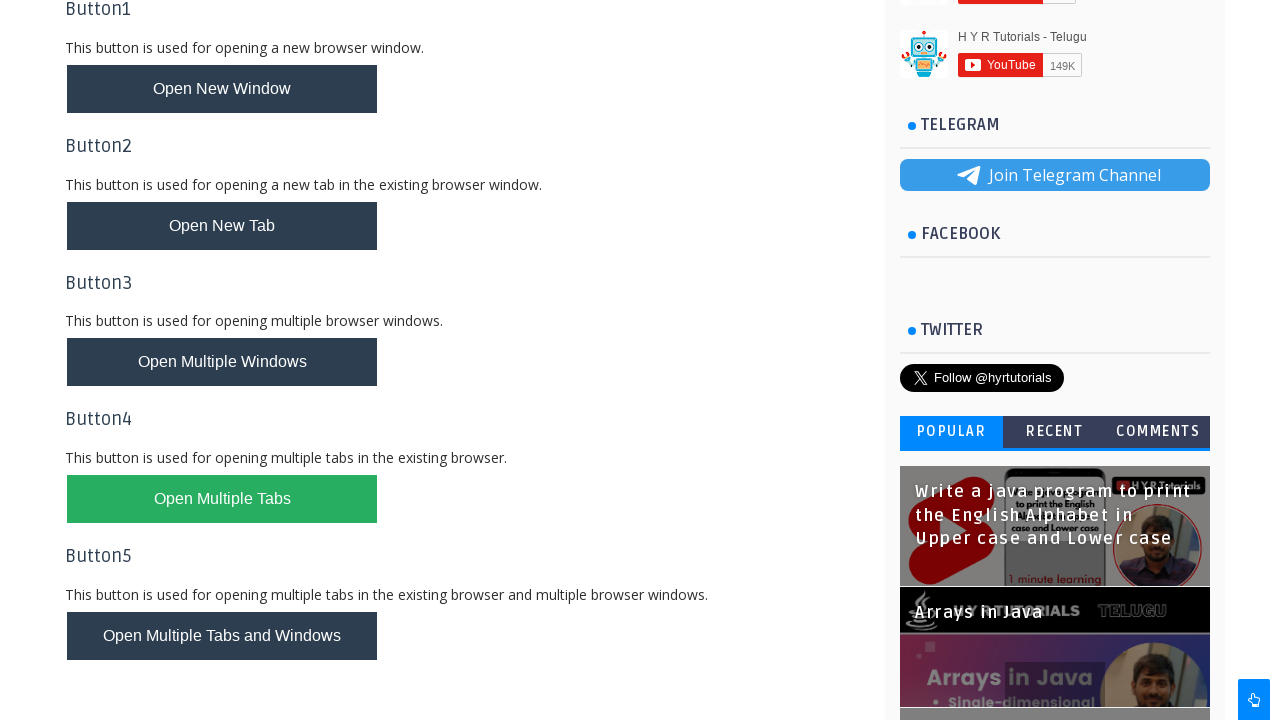

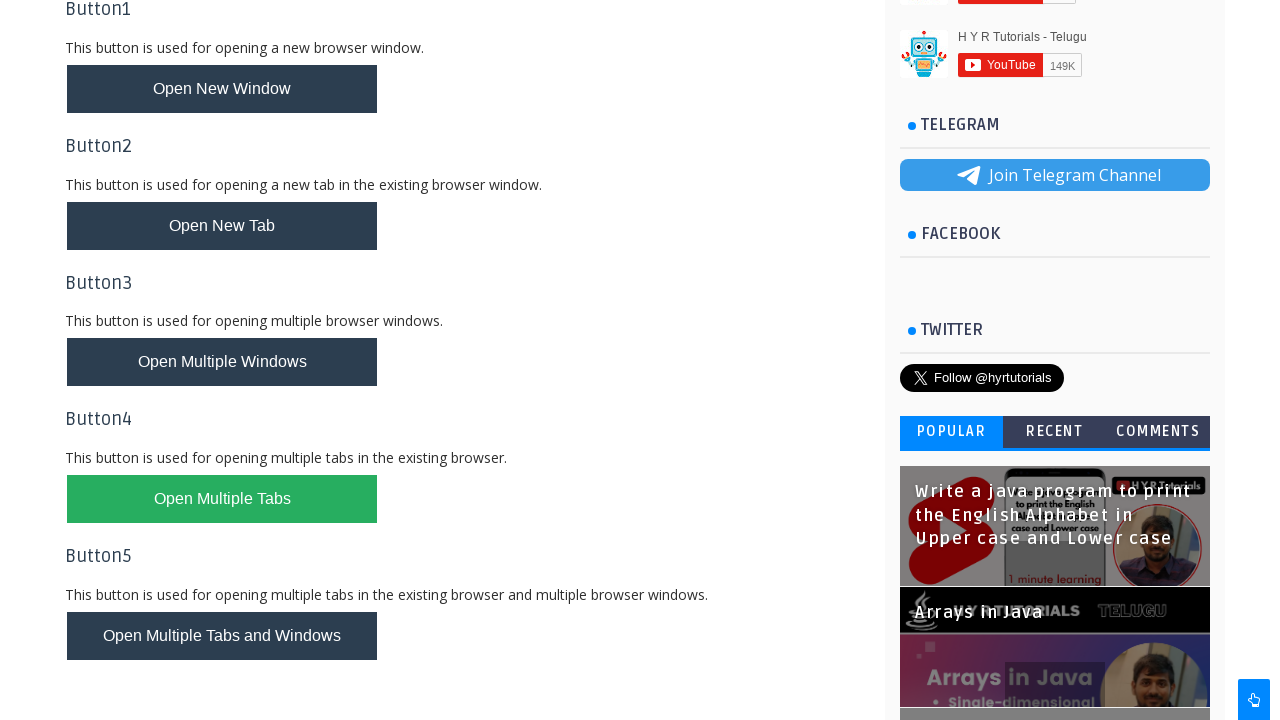